Tests checkbox handling by selecting a specific checkbox and then selecting the last three checkboxes from a list

Starting URL: https://testautomationpractice.blogspot.com/

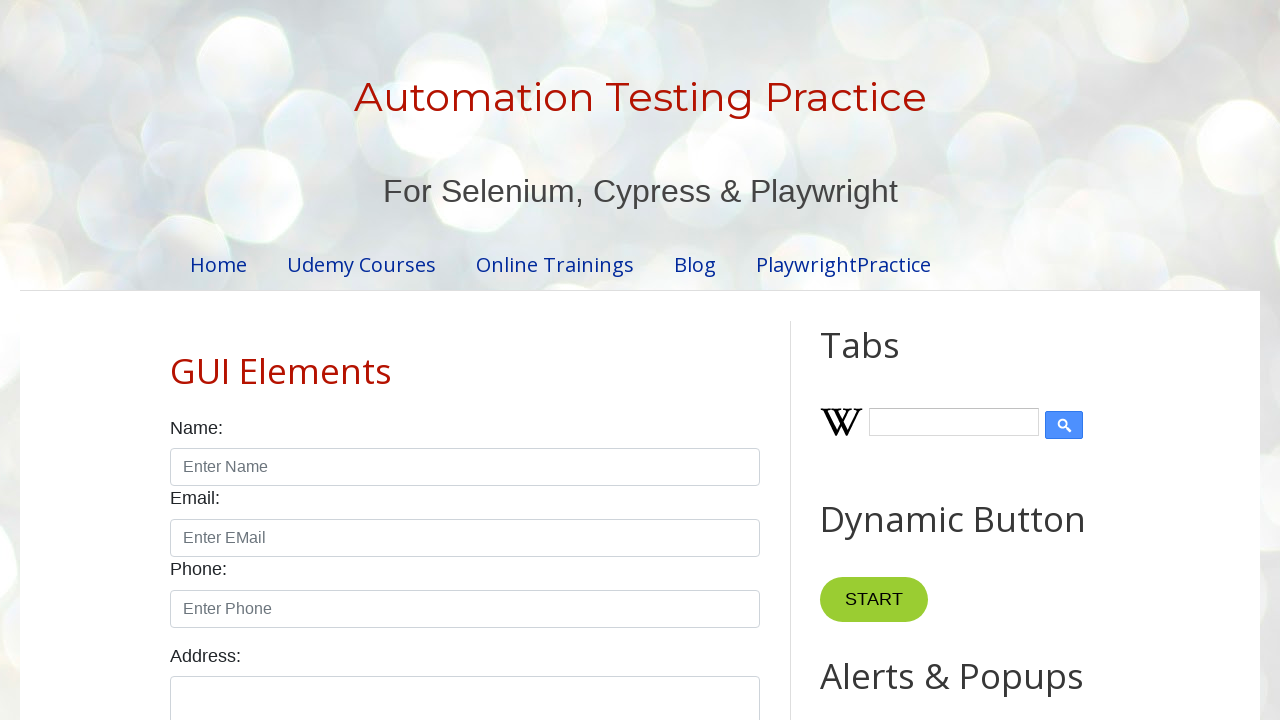

Clicked Sunday checkbox at (176, 360) on input#sunday
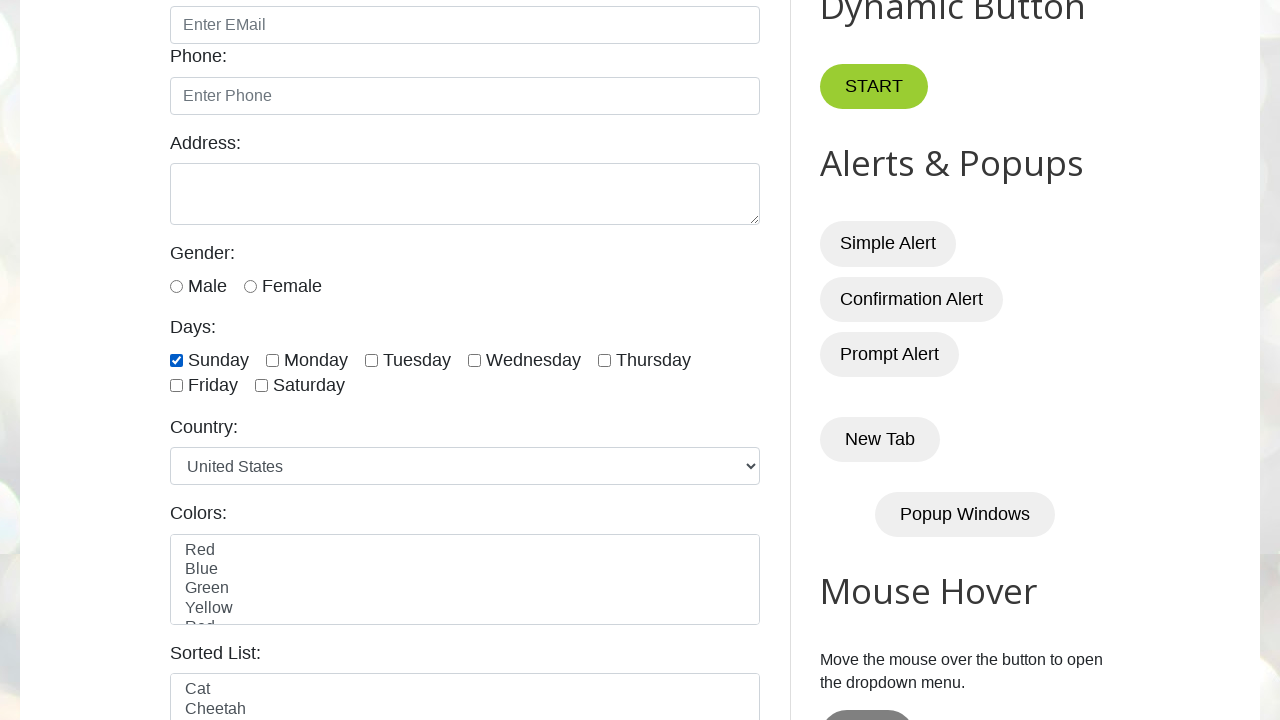

Retrieved all form checkboxes
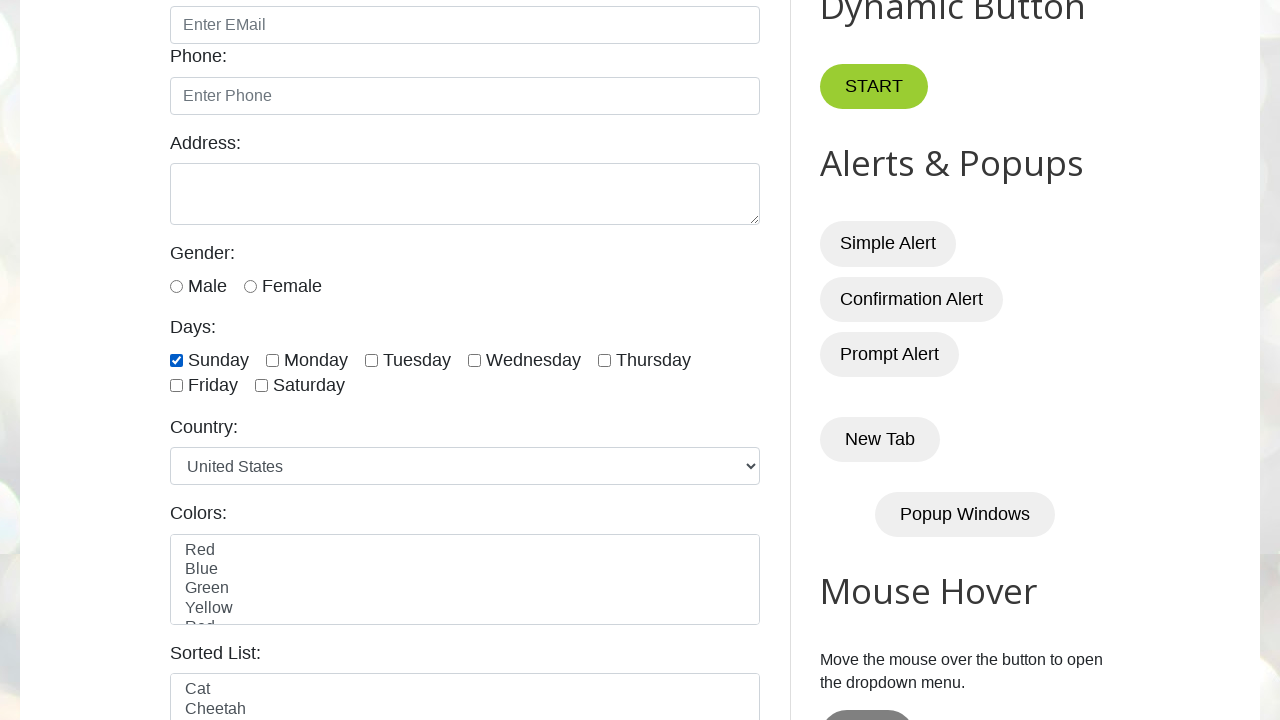

Clicked checkbox at index 4 at (604, 360) on input.form-check-input[type='checkbox'] >> nth=4
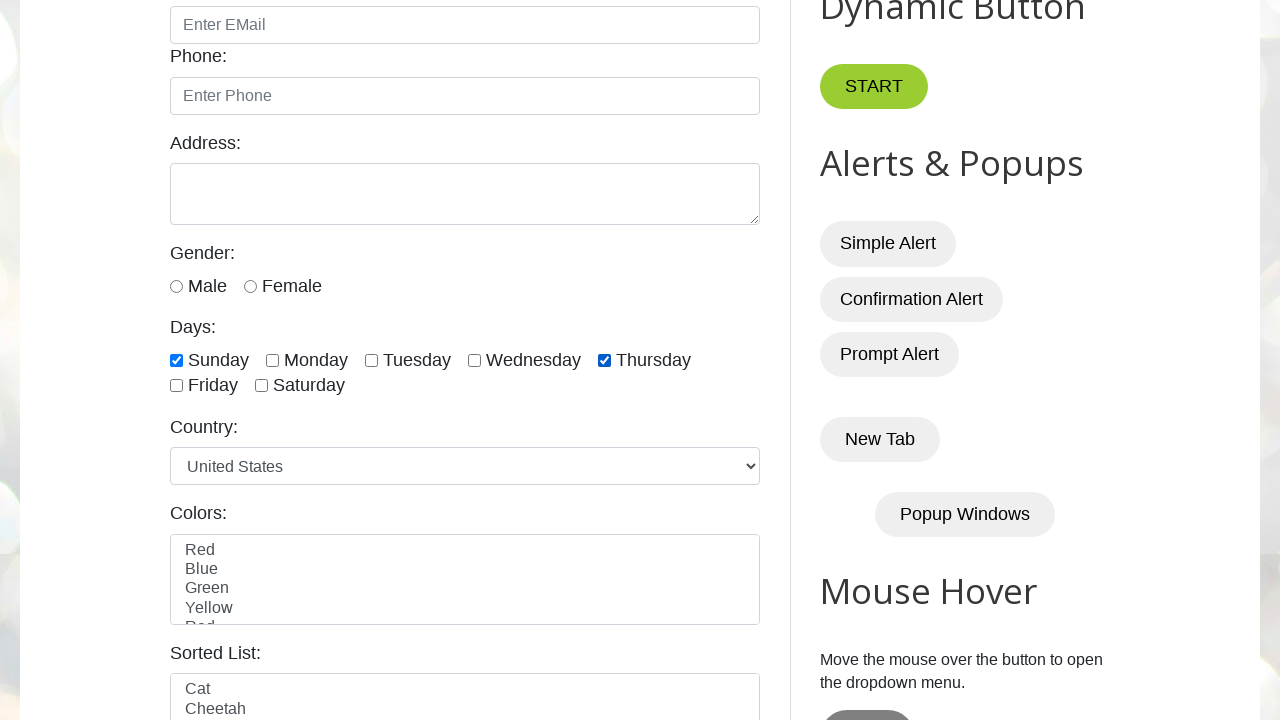

Clicked checkbox at index 5 at (176, 386) on input.form-check-input[type='checkbox'] >> nth=5
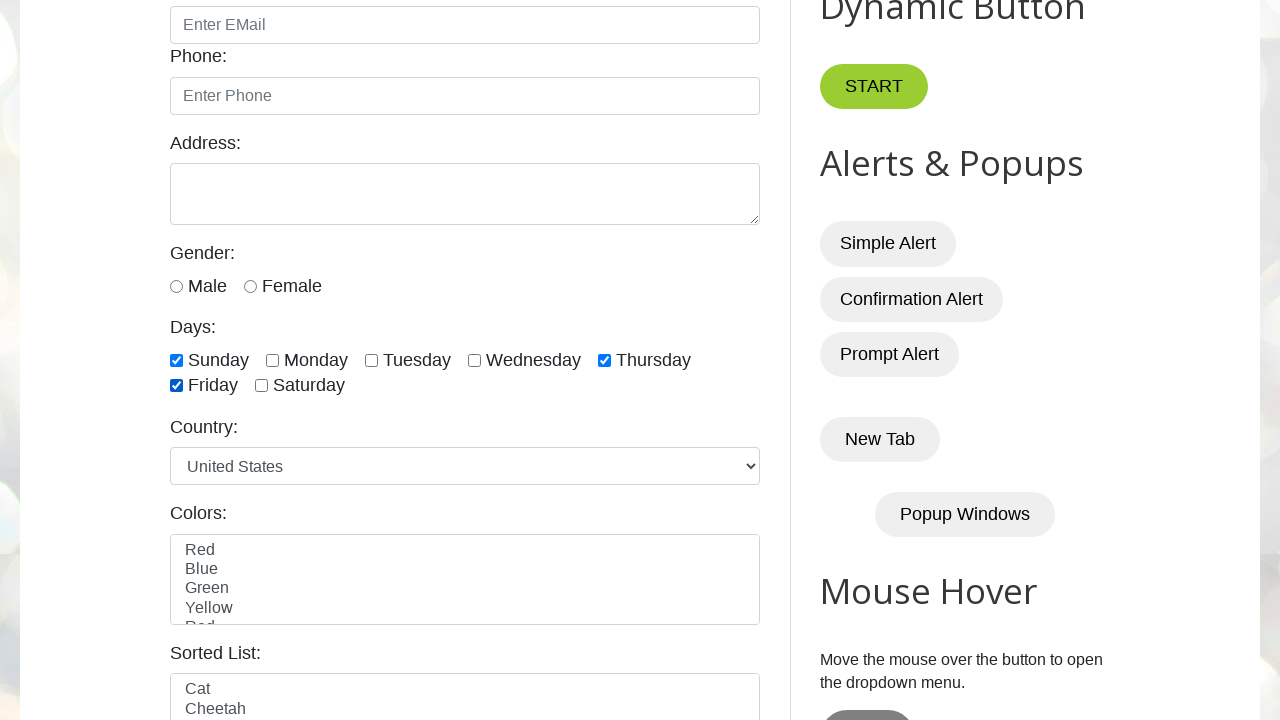

Clicked checkbox at index 6 at (262, 386) on input.form-check-input[type='checkbox'] >> nth=6
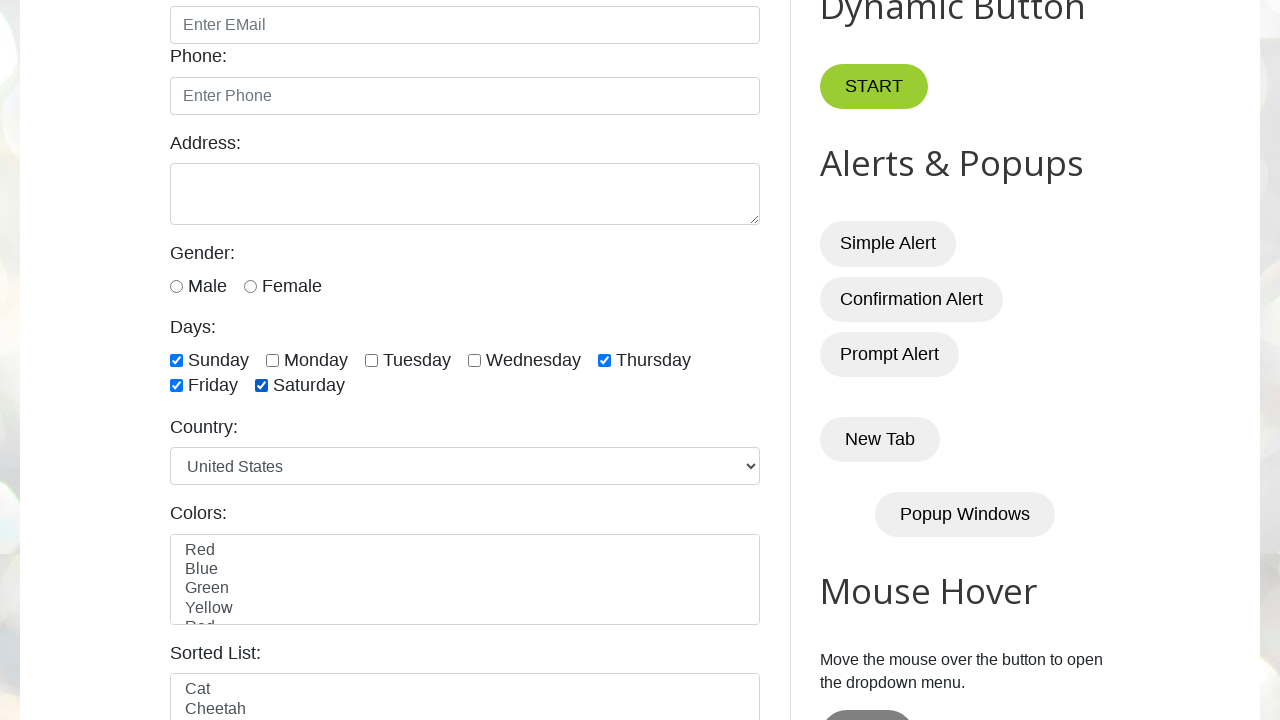

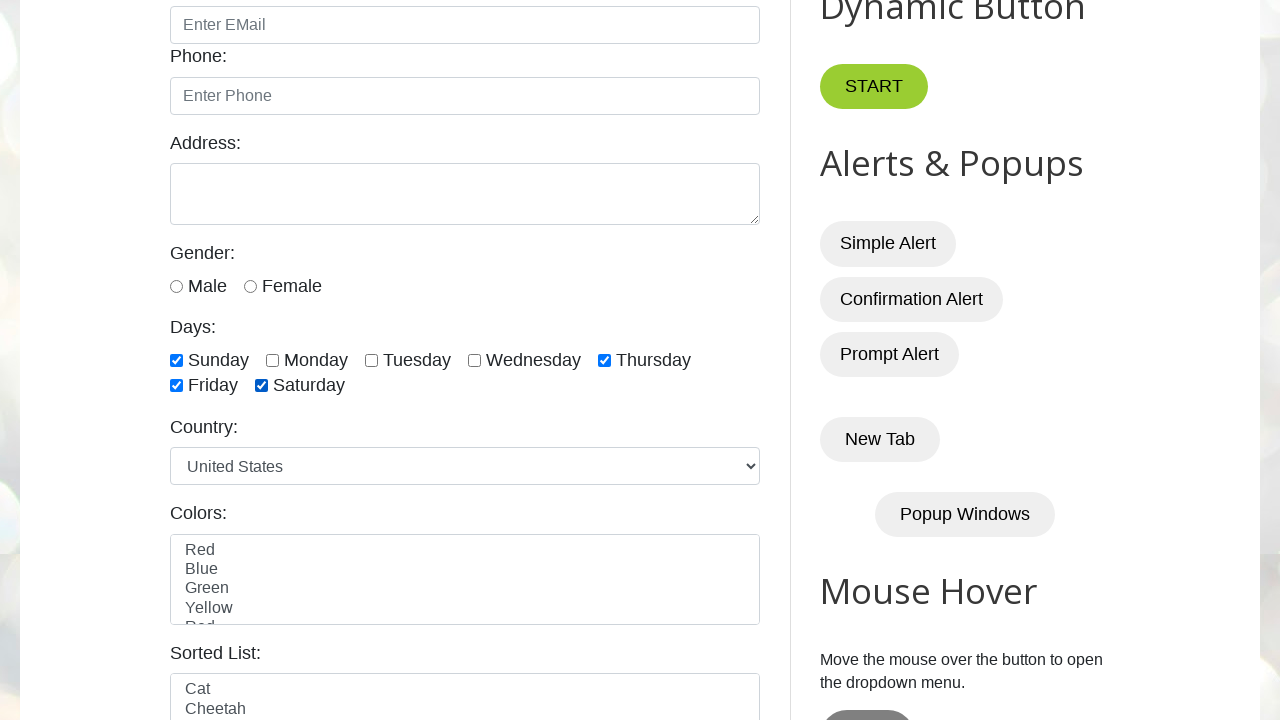